Tests successful registration flow by filling all required fields with valid data

Starting URL: https://sharelane.com/cgi-bin/register.py

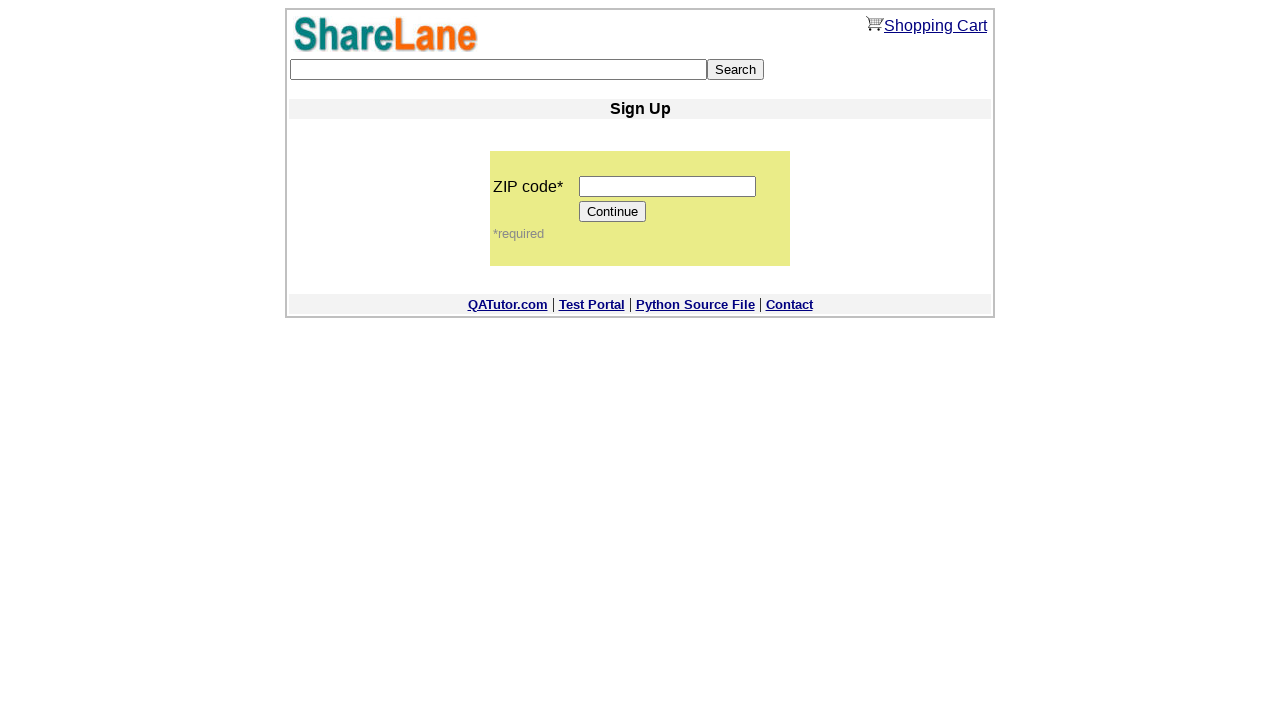

Filled zip code field with '12345' on input[name='zip_code']
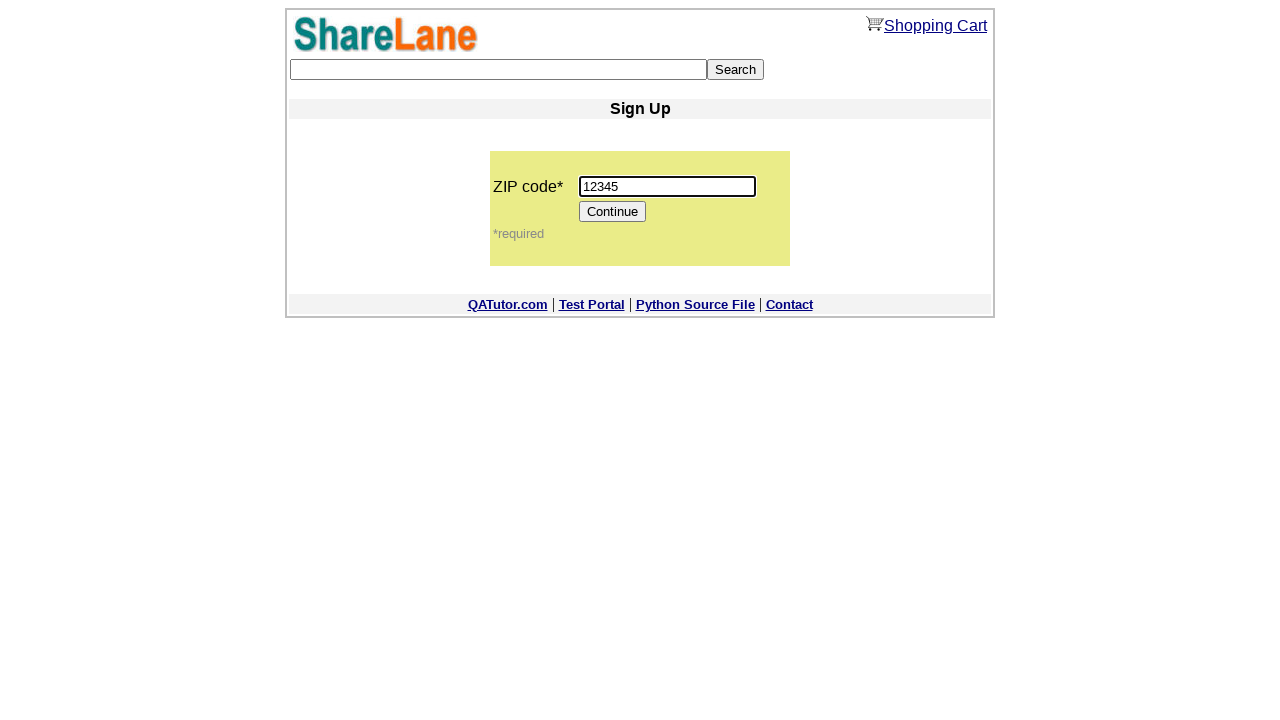

Clicked Continue button to proceed to registration form at (613, 212) on [value=Continue]
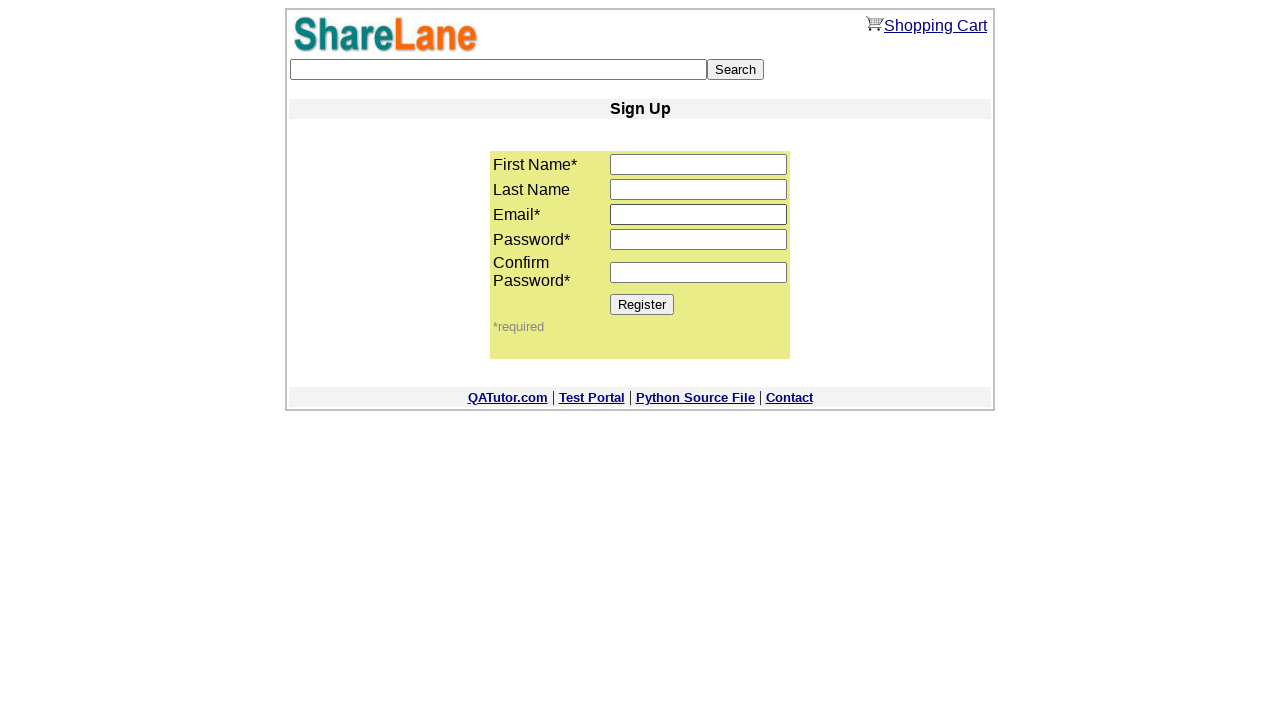

Filled first name field with 'Karina' on input[name='first_name']
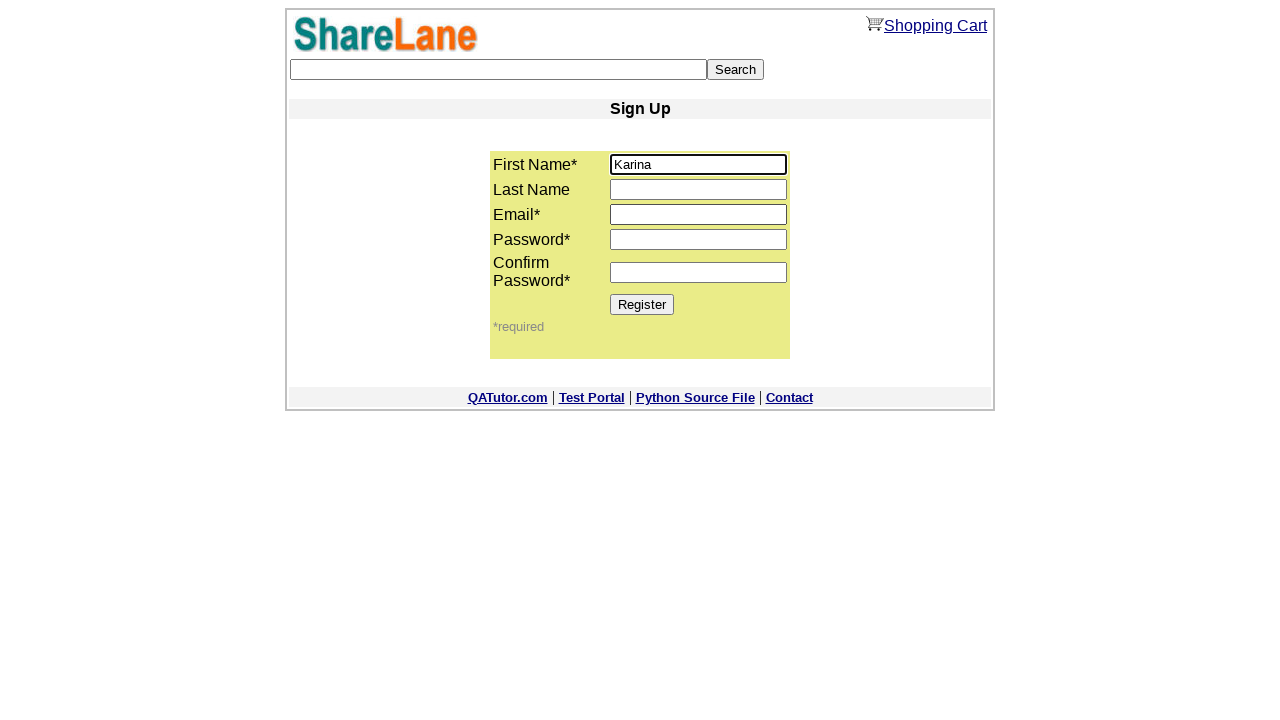

Filled last name field with 'Holmes' on input[name='last_name']
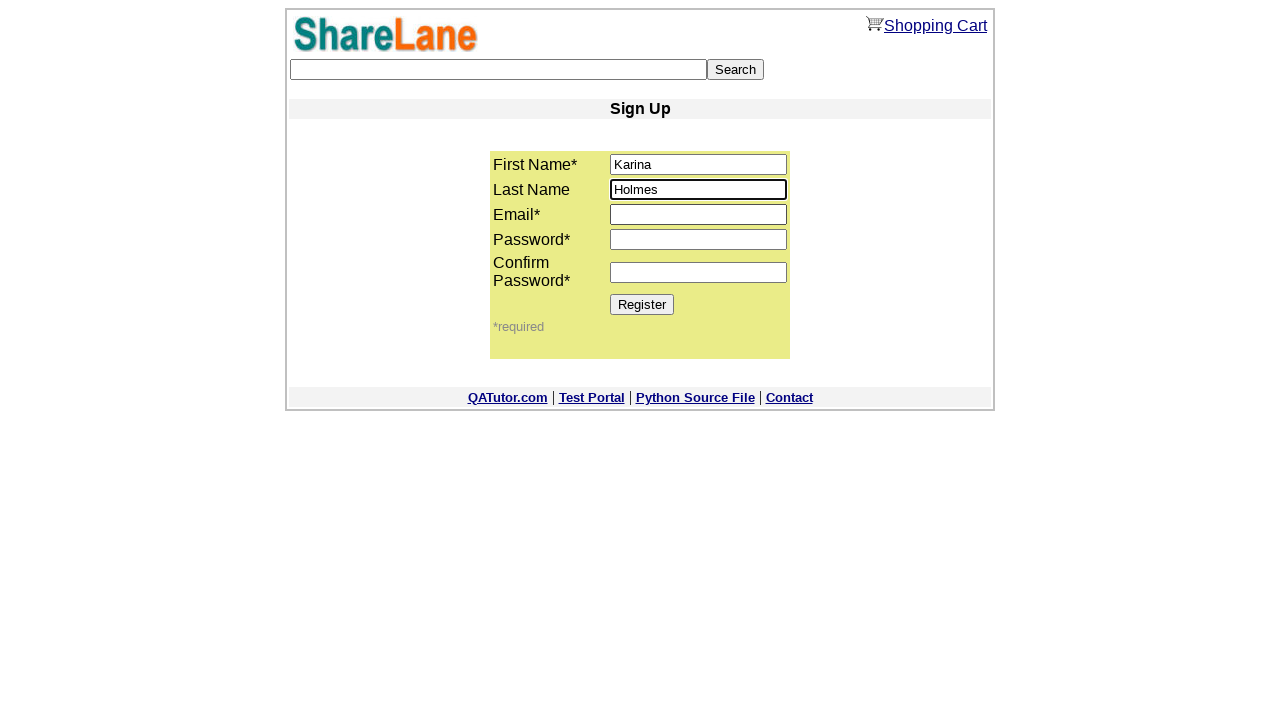

Filled email field with 'test_user_7823@example.com' on input[name='email']
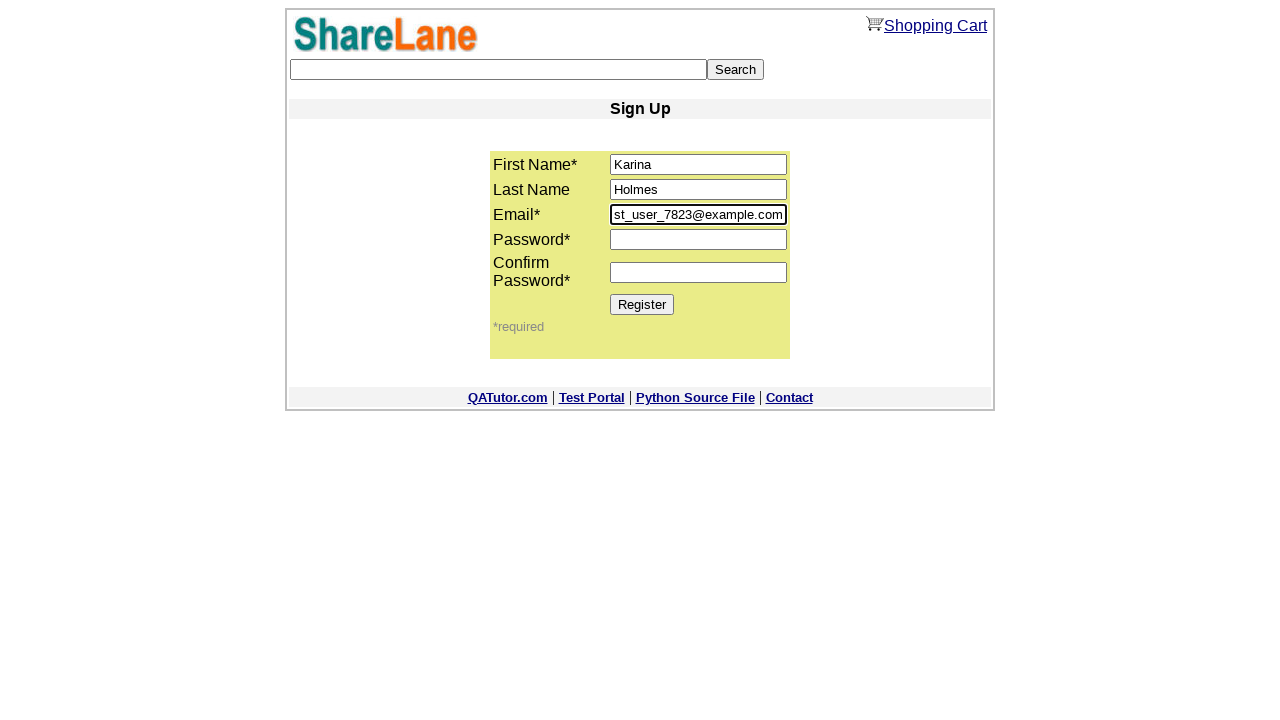

Filled password field with '12345' on input[name='password1']
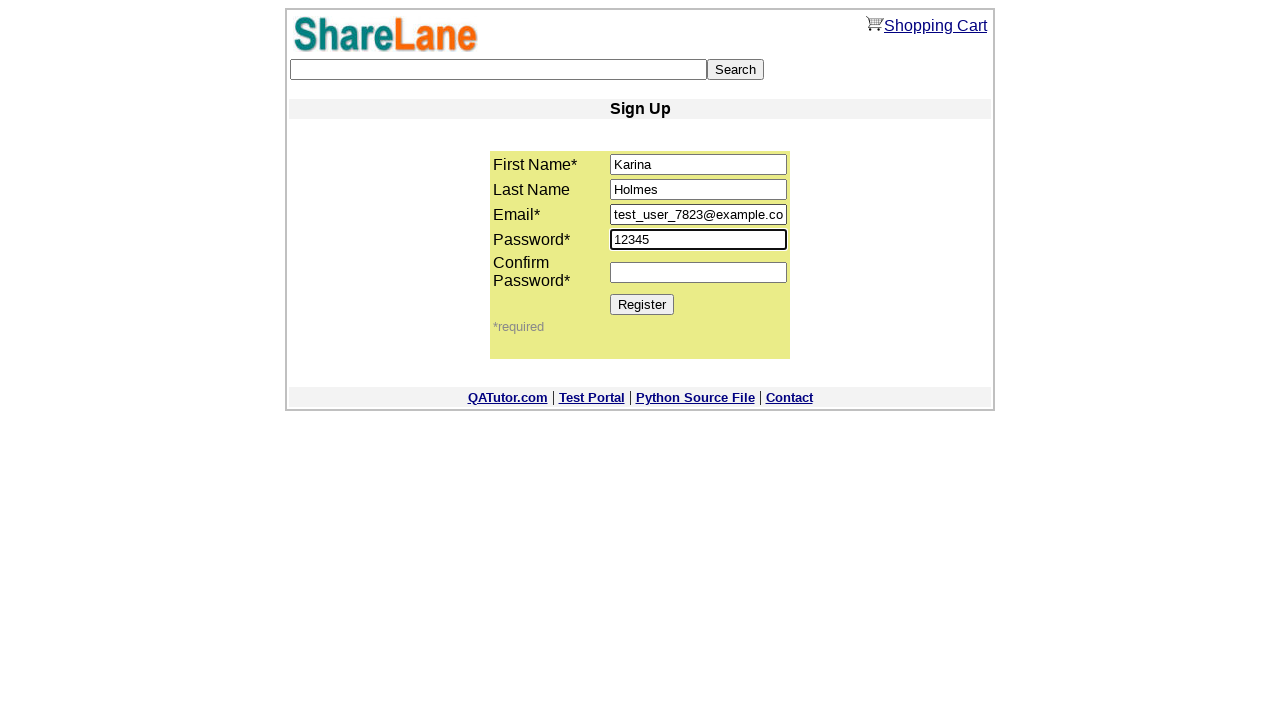

Filled password confirmation field with '12345' on input[name='password2']
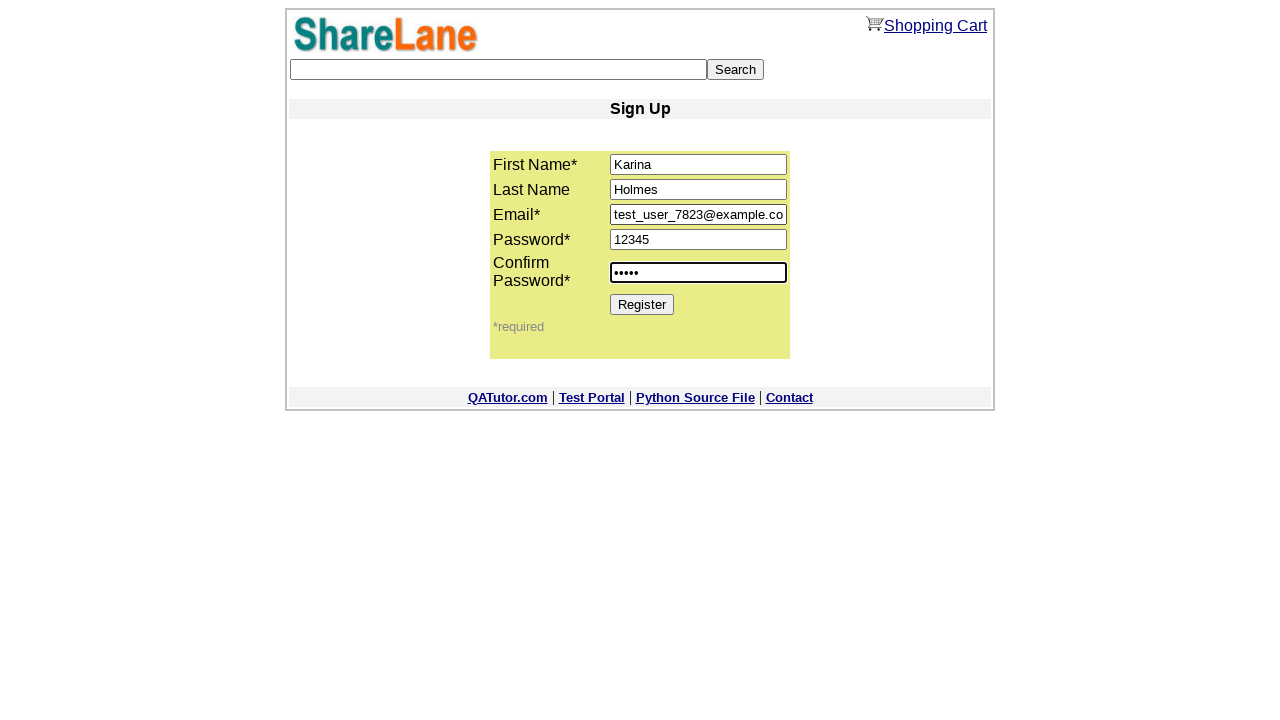

Clicked Register button to submit registration at (642, 304) on [value=Register]
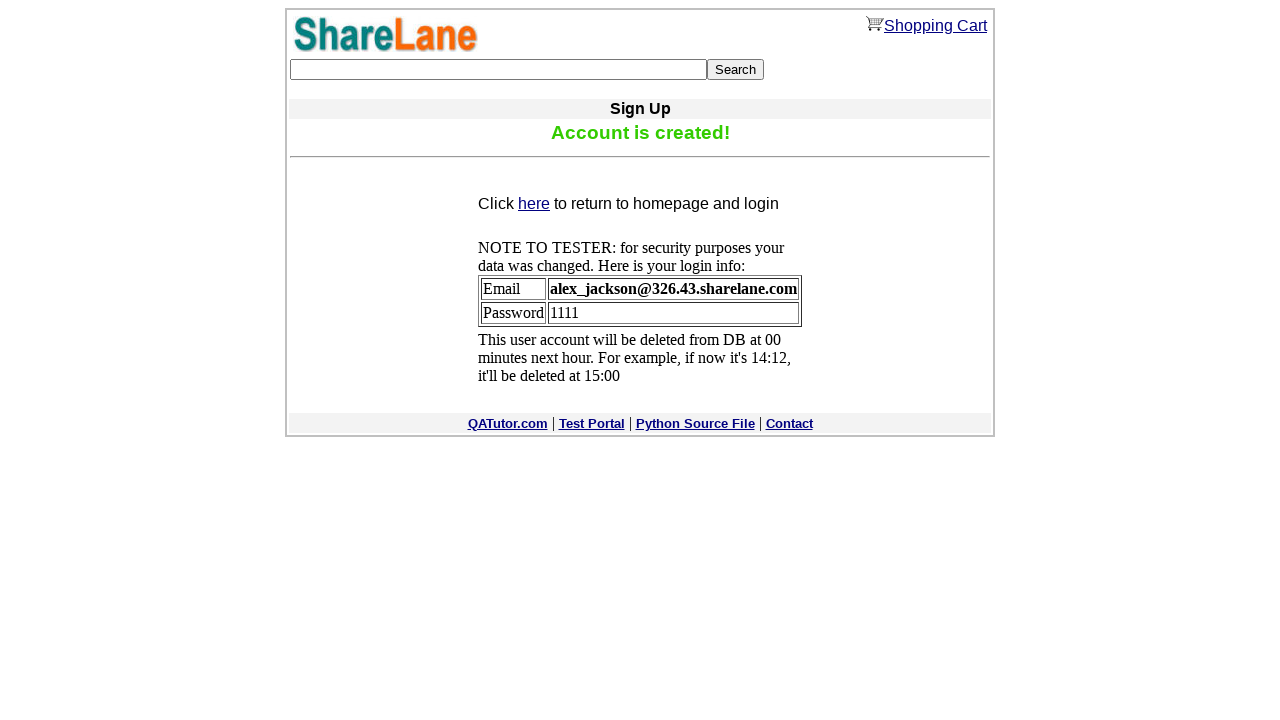

Registration confirmation message appeared successfully
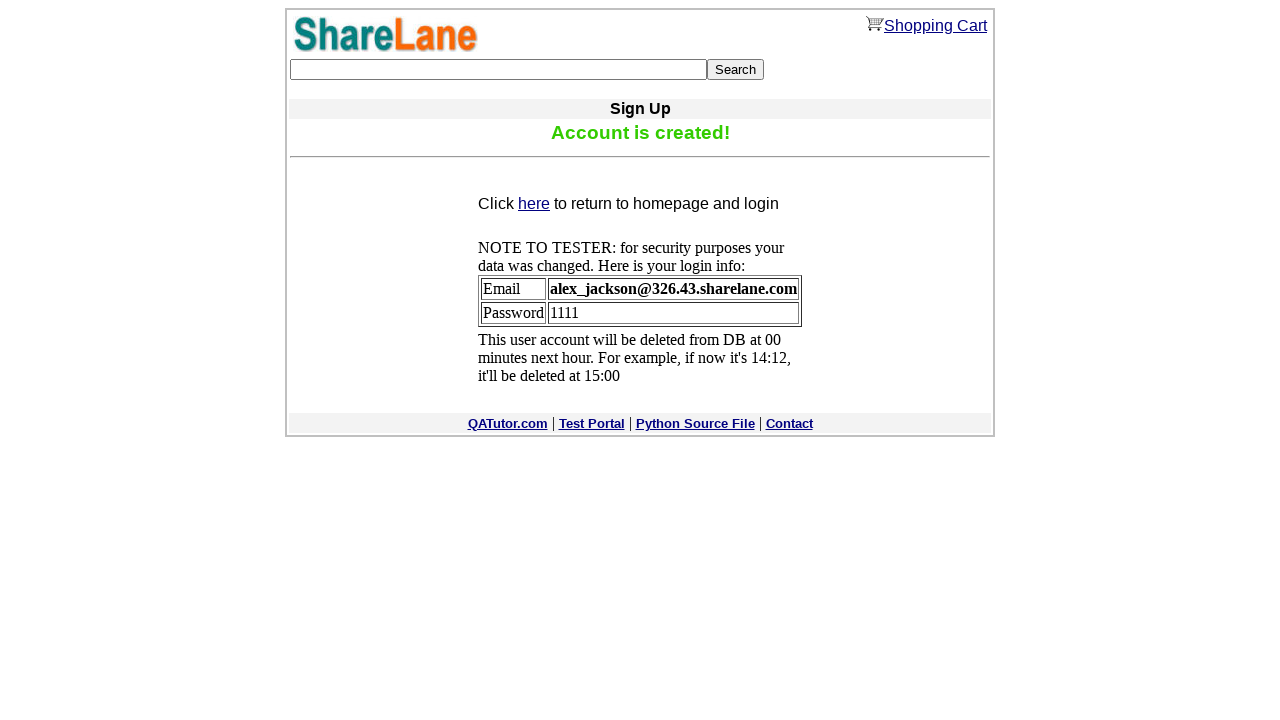

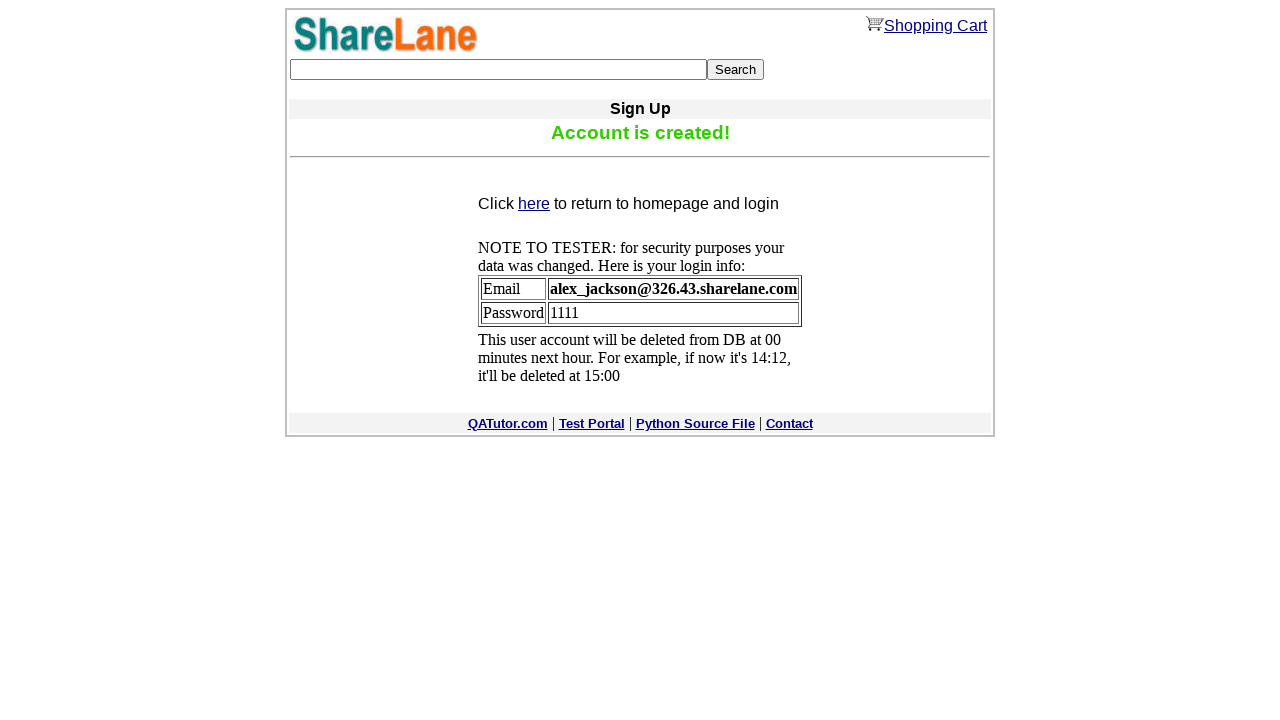